Tests the registration form on BlazeDemo by filling out user details including name, company, email, and password fields, then submitting the form

Starting URL: https://blazedemo.com/register

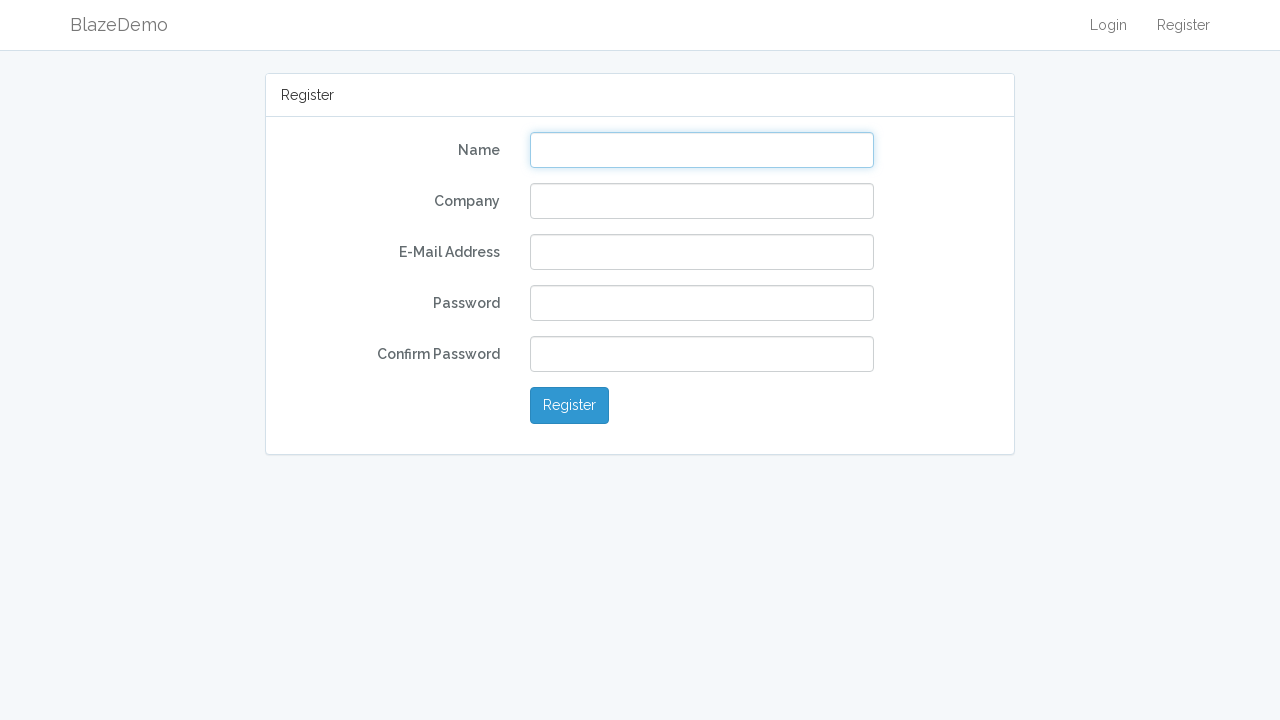

Filled name field with 'Dharani' on //input[@type='text']
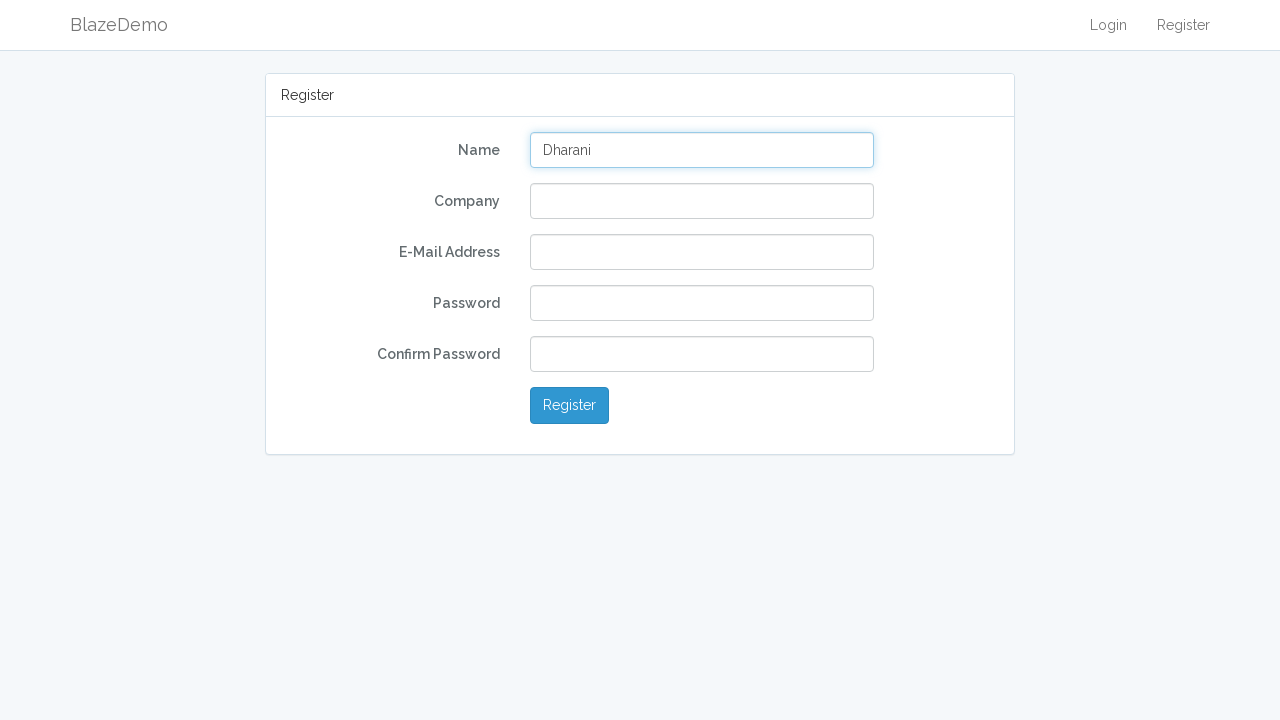

Filled company field with 'Accy' on //input[@id='company']
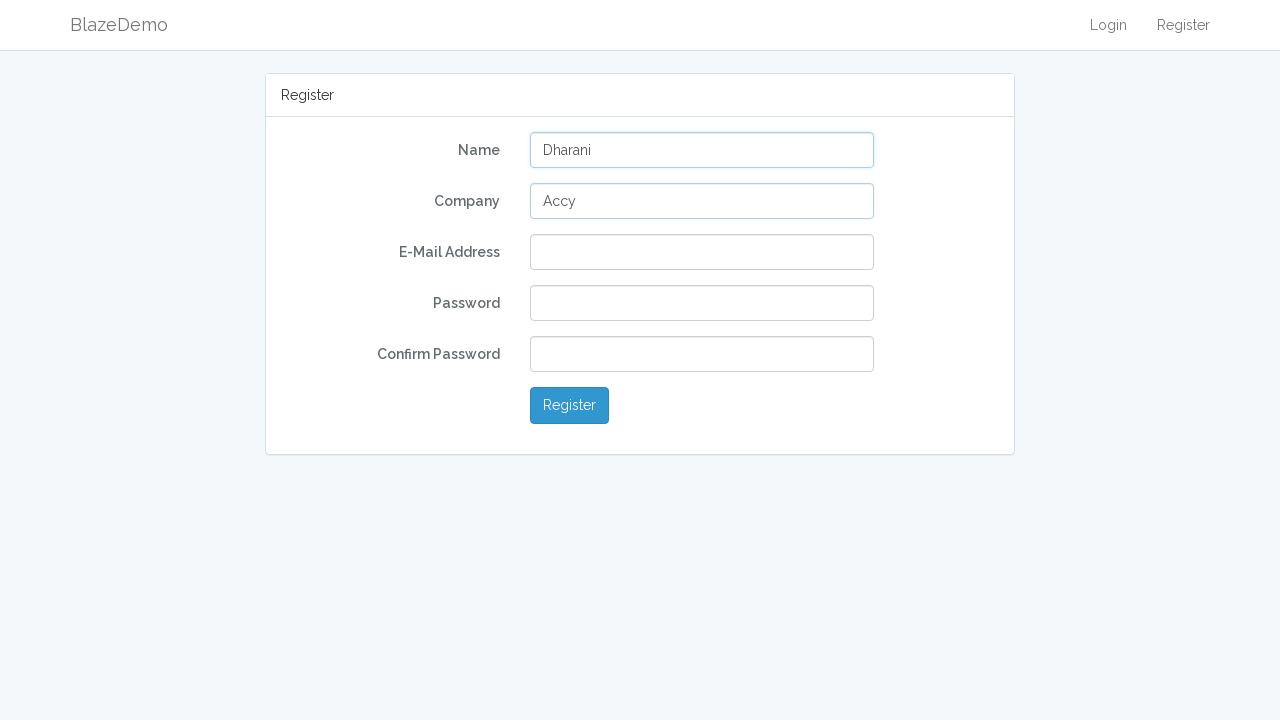

Filled email field with 'dhar123@gmail.com' on //input[@id='email']
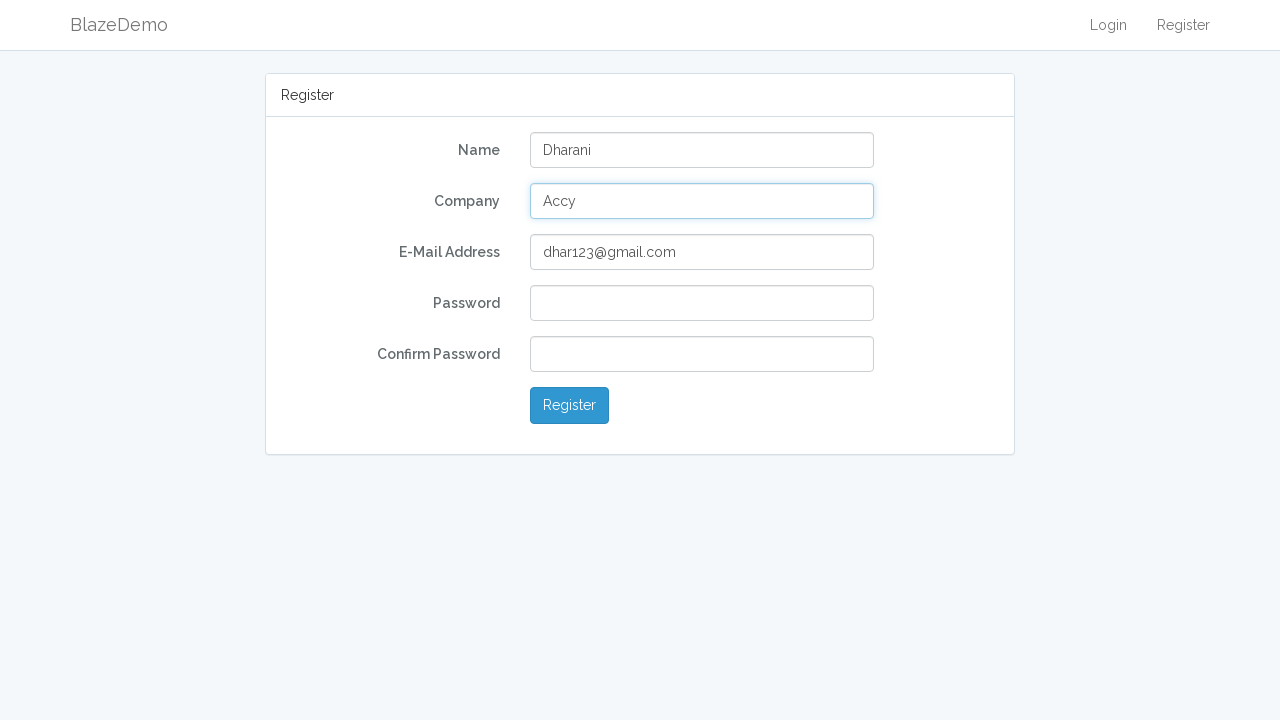

Filled password field with 'dhar123' on //input[@id='password']
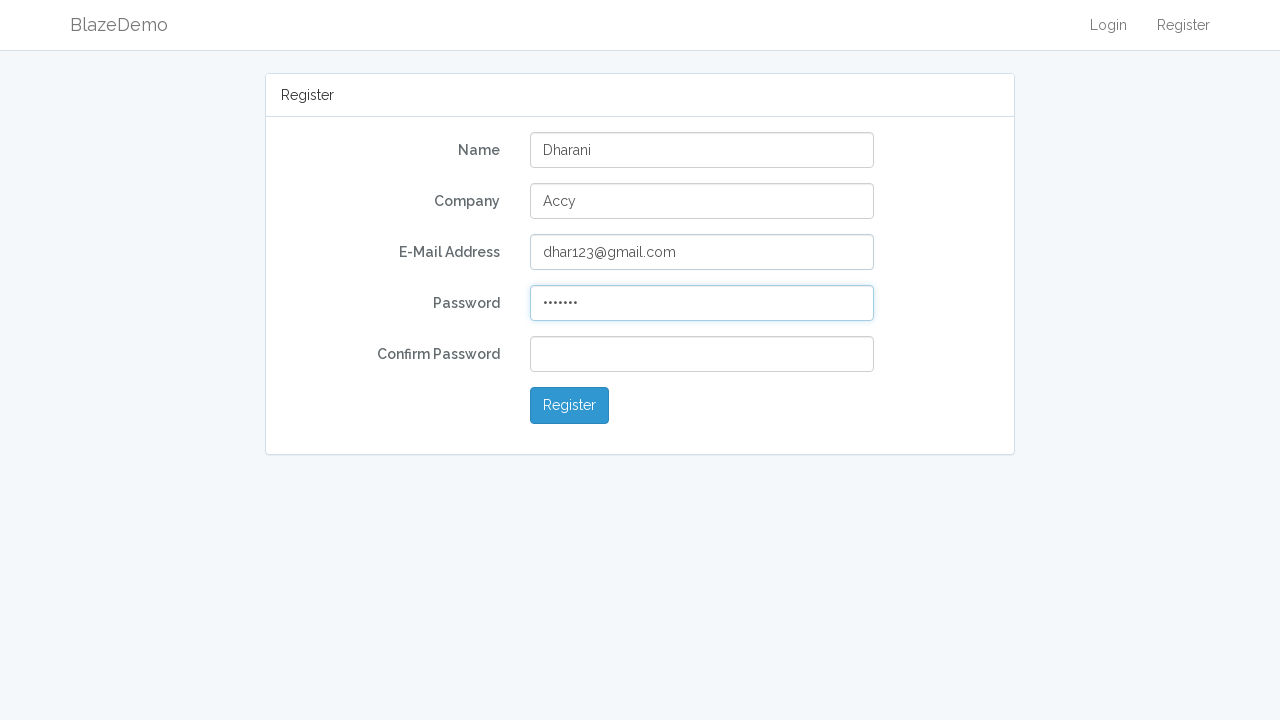

Filled password confirmation field with 'dhar123' on //input[@id='password-confirm']
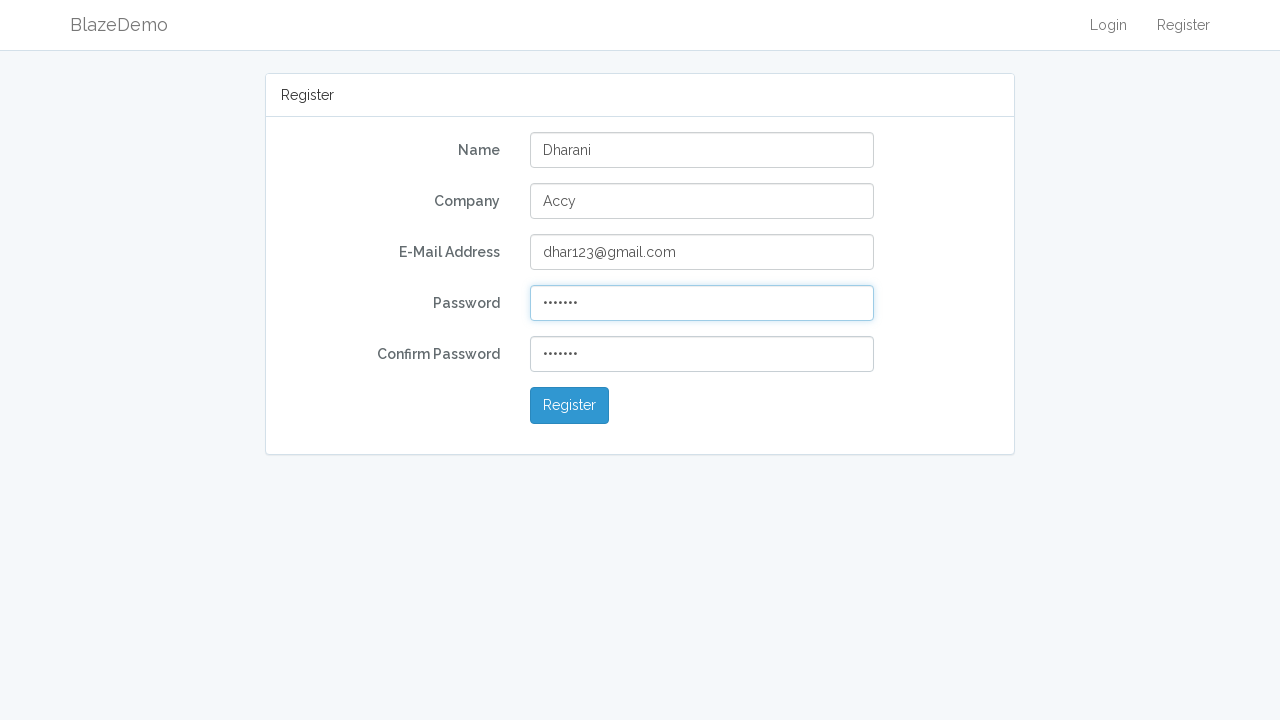

Clicked submit button to register the account at (570, 406) on xpath=//button[@type='submit']
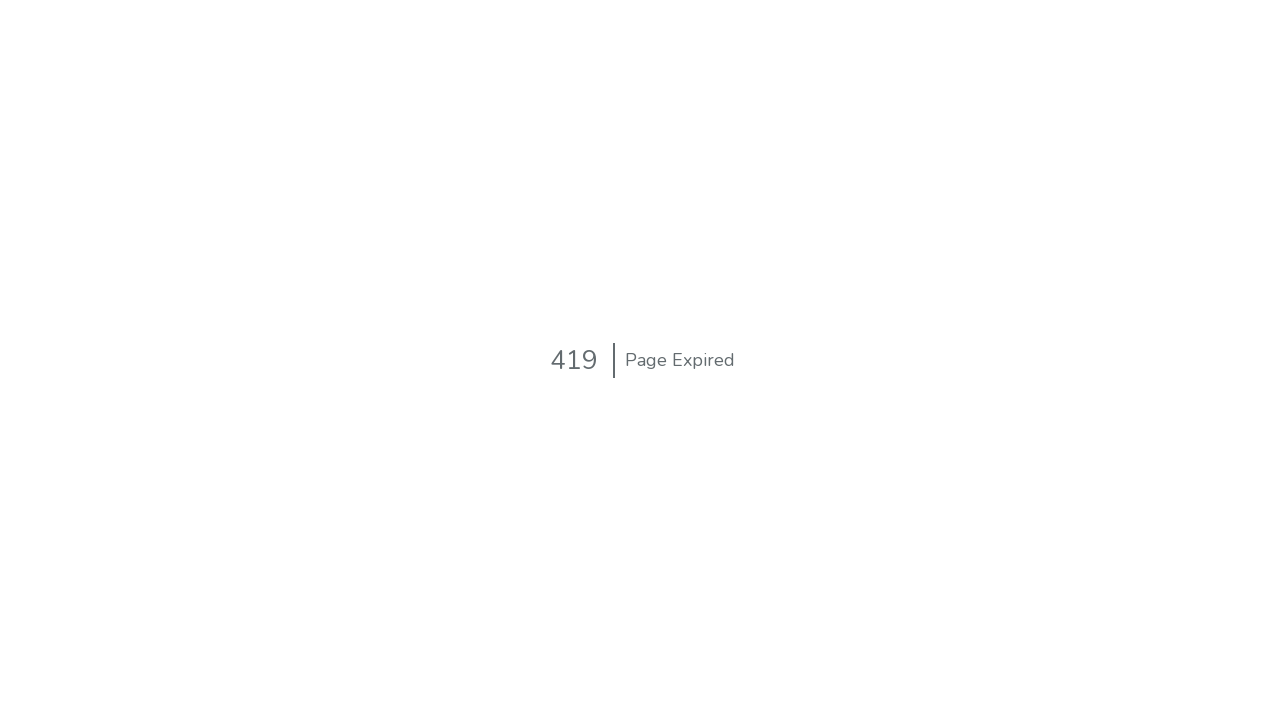

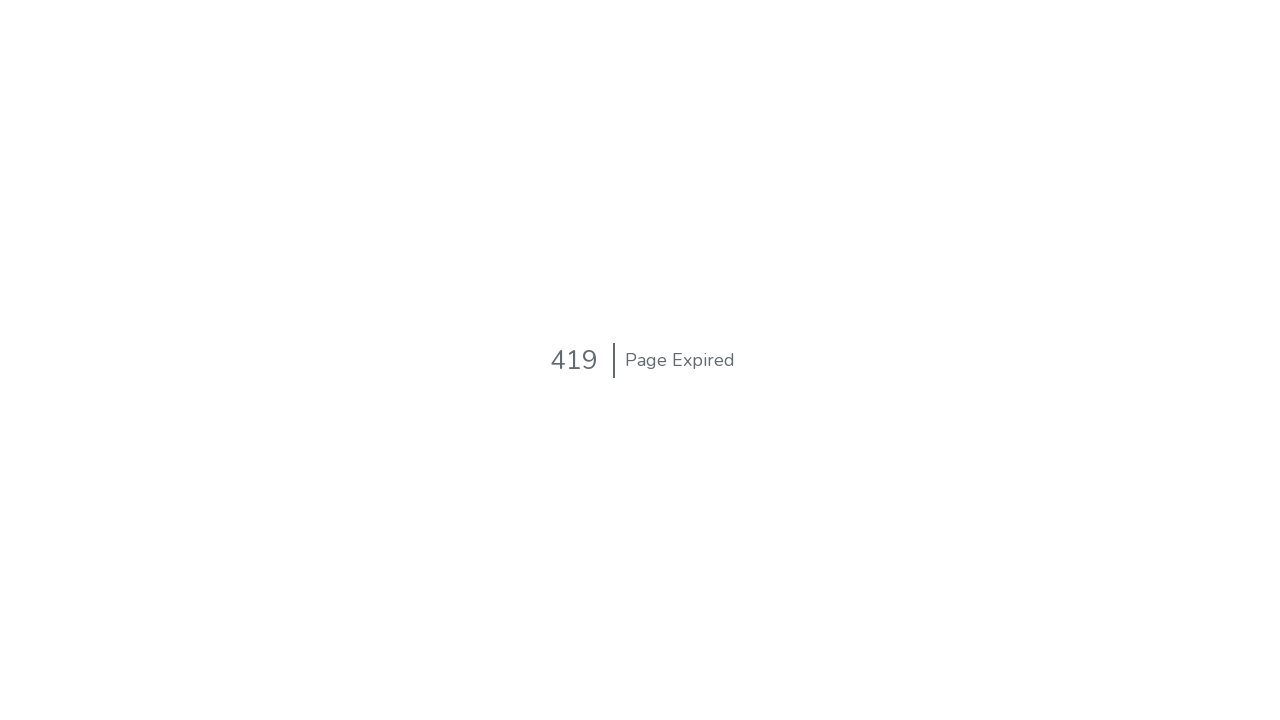